Tests dropdown selection functionality on the Heroku test app by interacting with a dropdown element

Starting URL: https://the-internet.herokuapp.com/dropdown

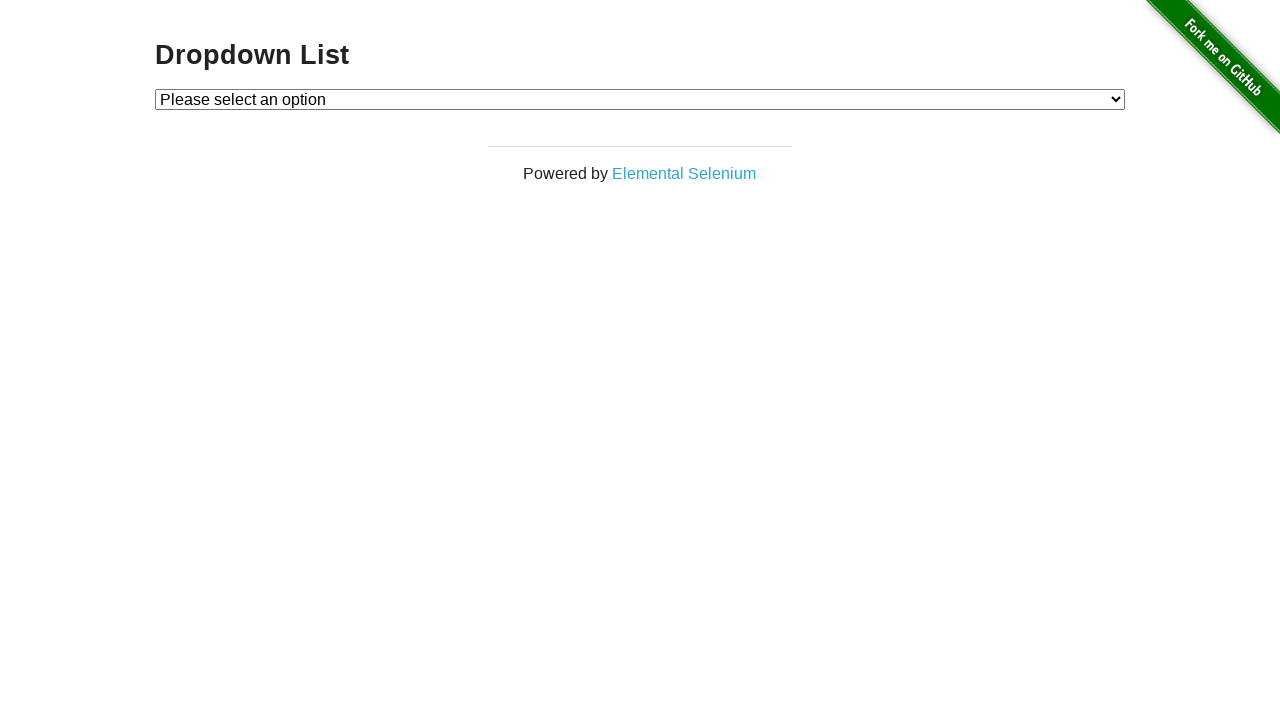

Waited for dropdown element to be visible
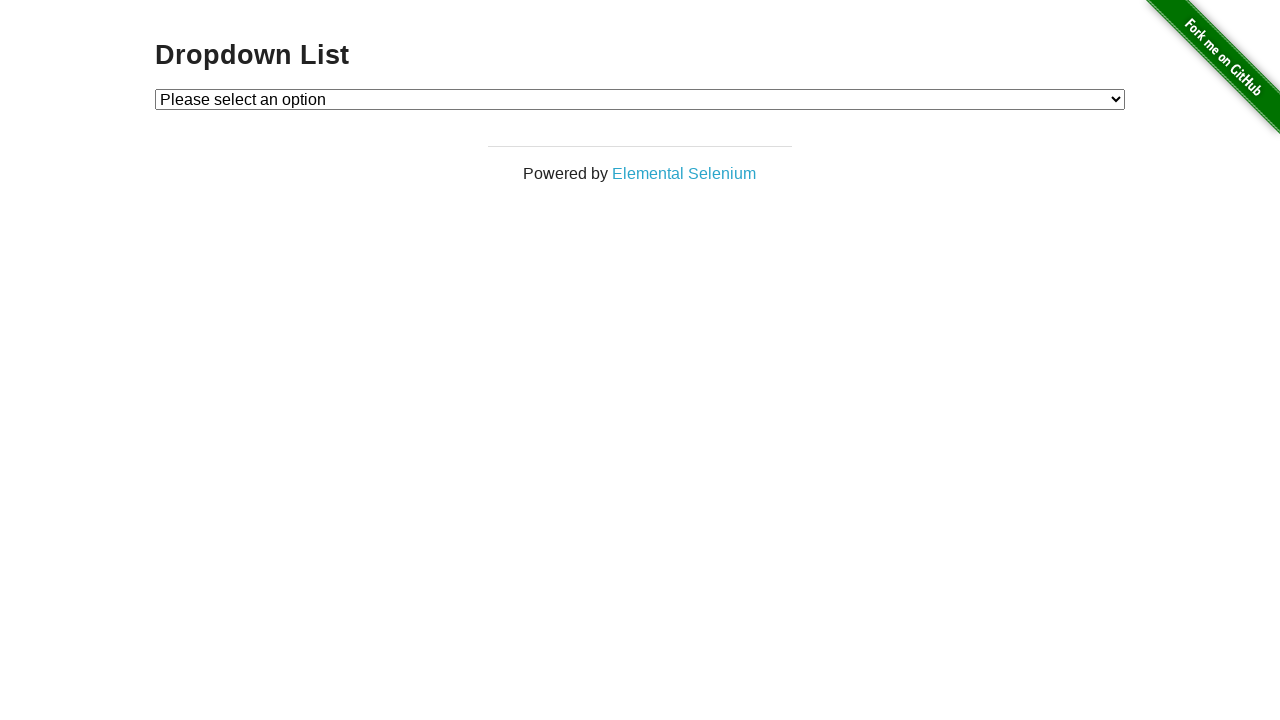

Selected option 1 from the dropdown on #dropdown
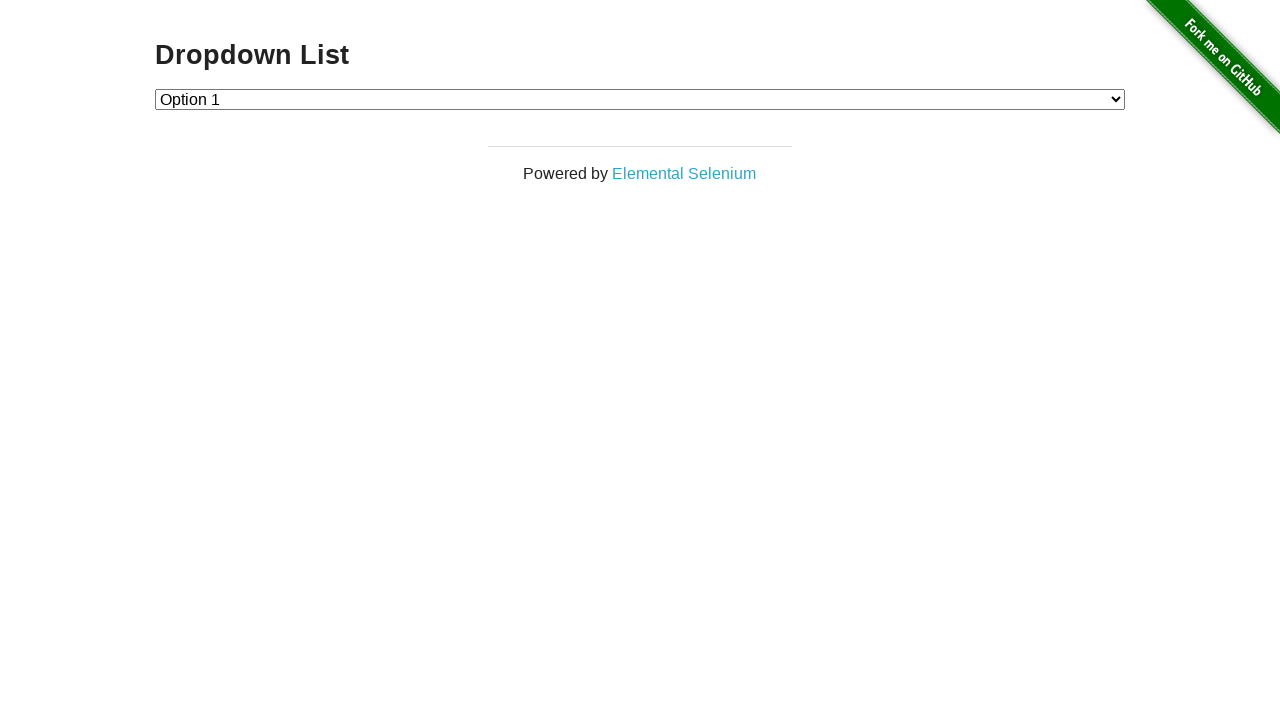

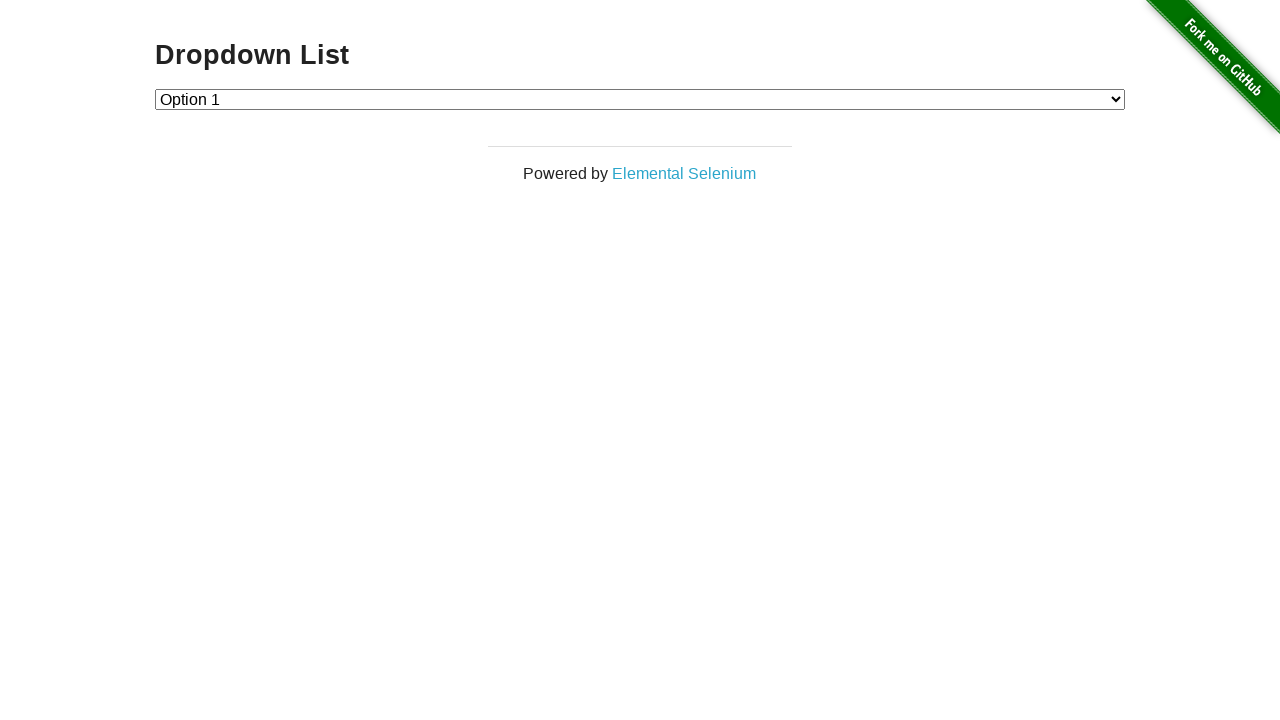